Tests a single select dropdown by selecting an option and verifying the result.

Starting URL: https://www.qa-practice.com/elements/select/single_select

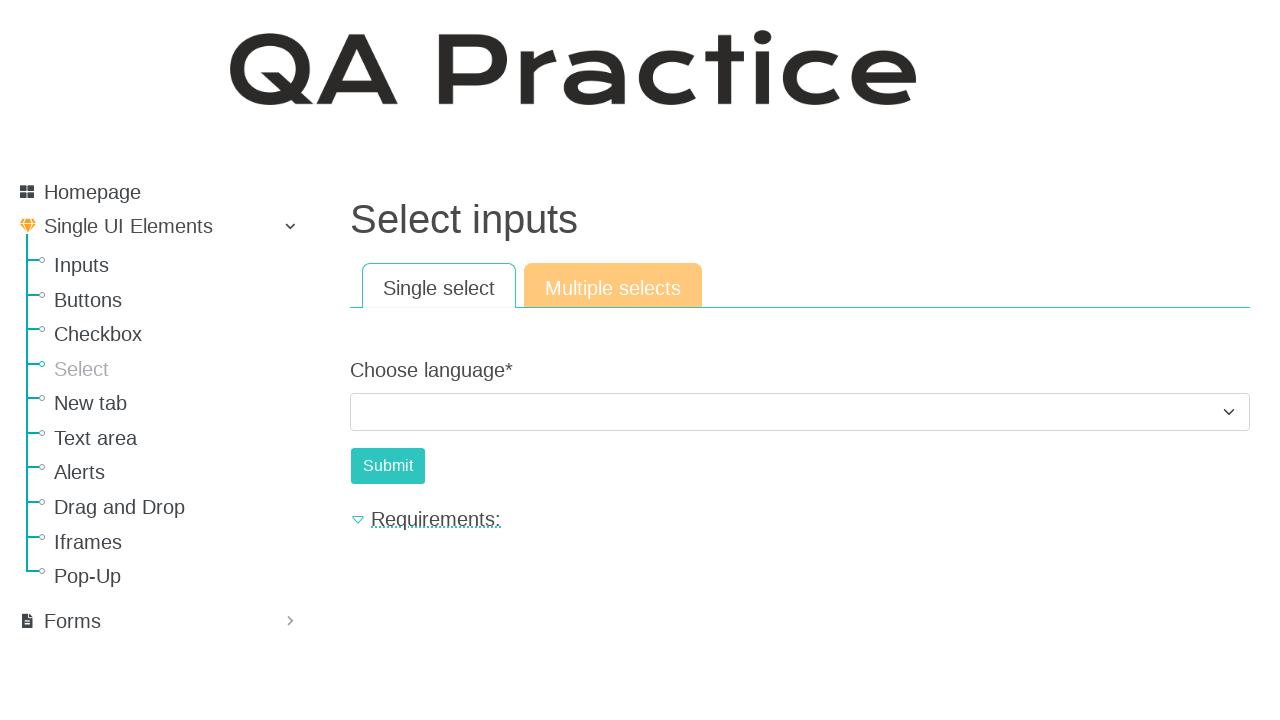

Selected 'Python' option from single select dropdown on select[class="form-select"]
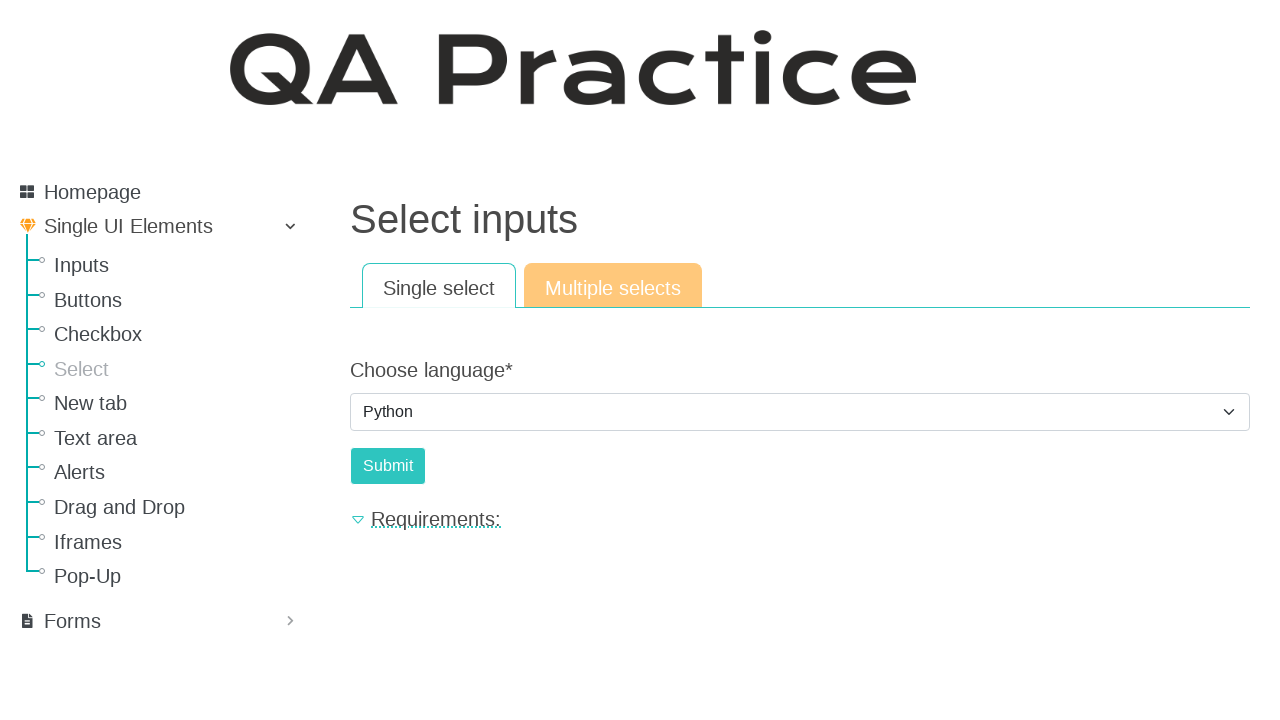

Clicked submit button to submit the form
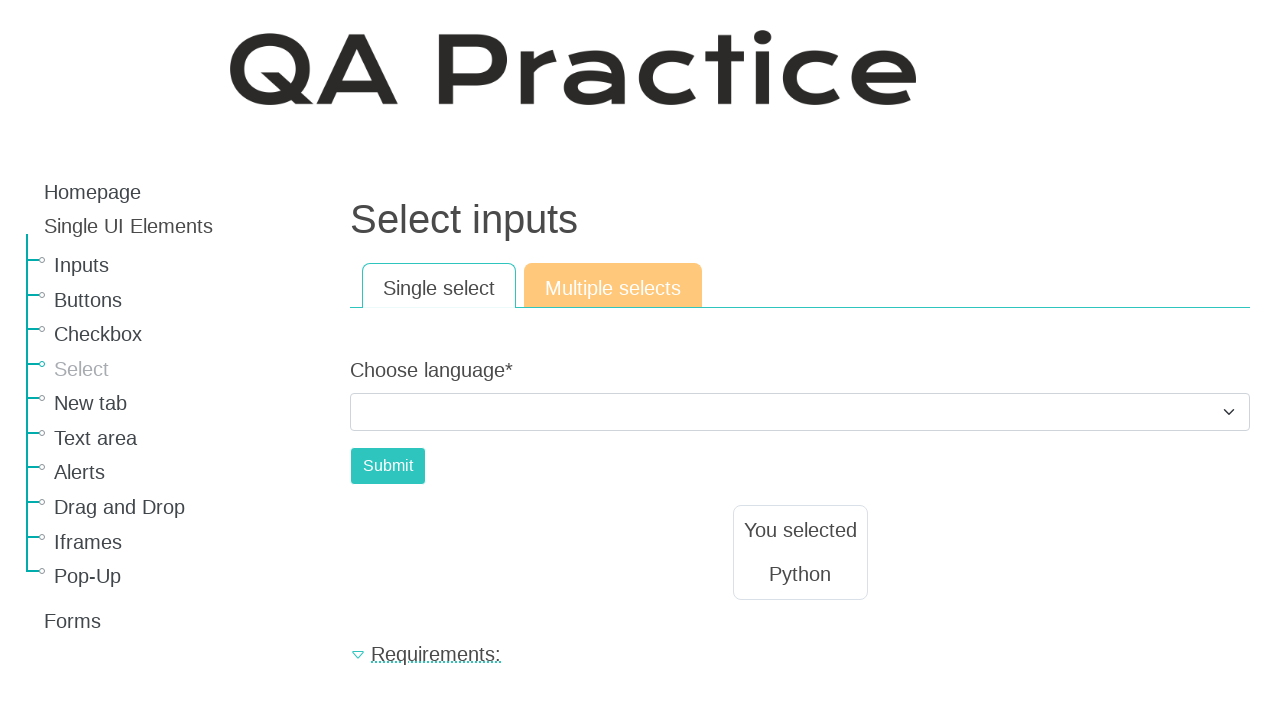

Result text element loaded and is visible
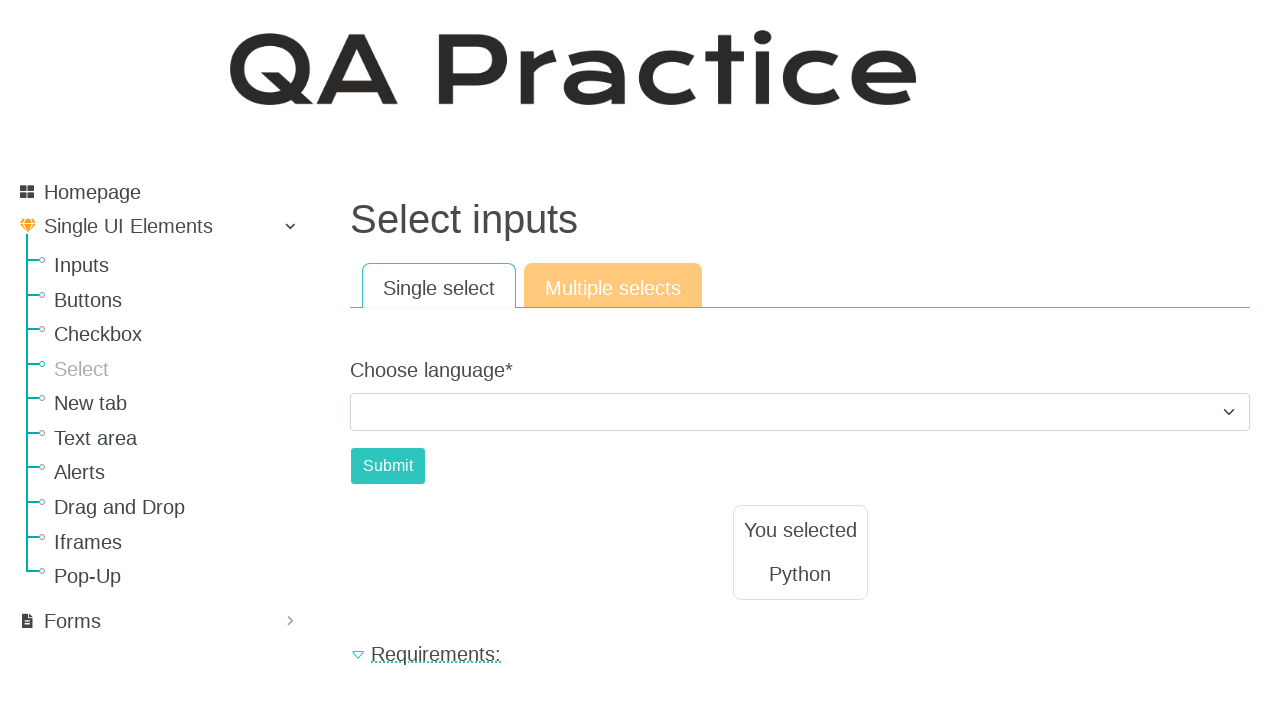

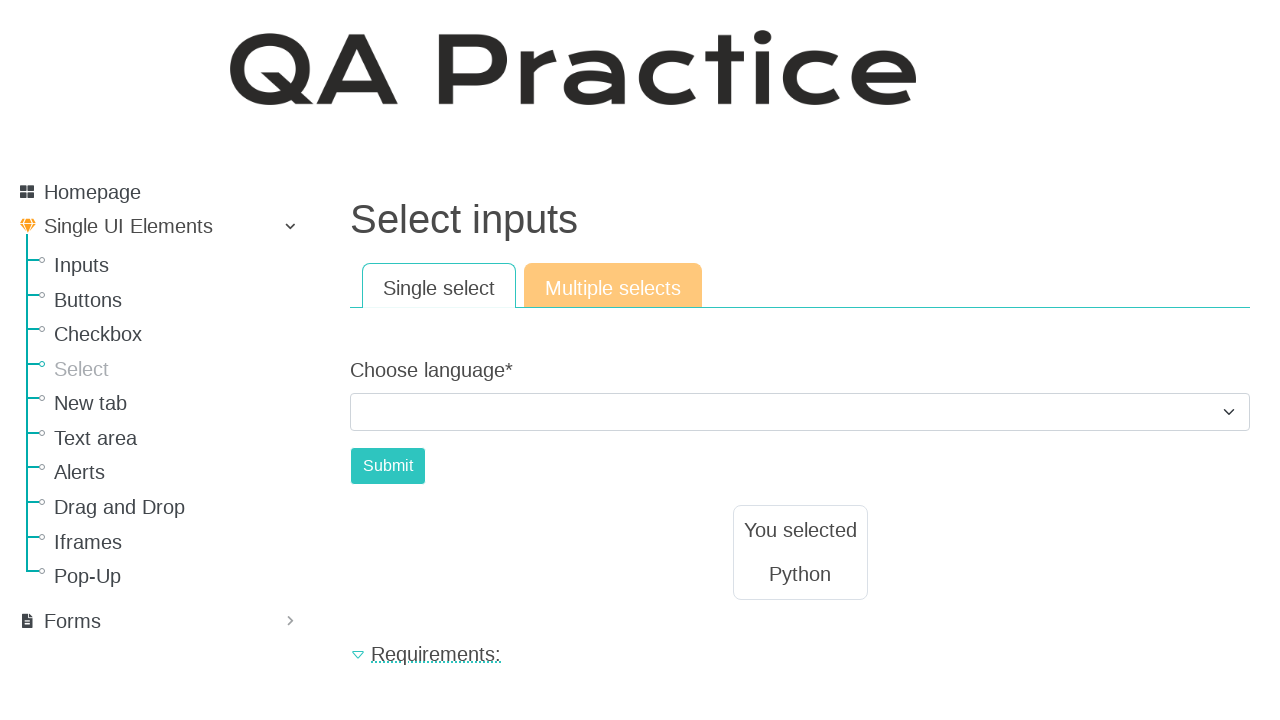